Tests checkbox and radio button interactions by clicking on a checkbox and a radio button, then verifying they are selected

Starting URL: https://bonigarcia.dev/selenium-webdriver-java/web-form.html

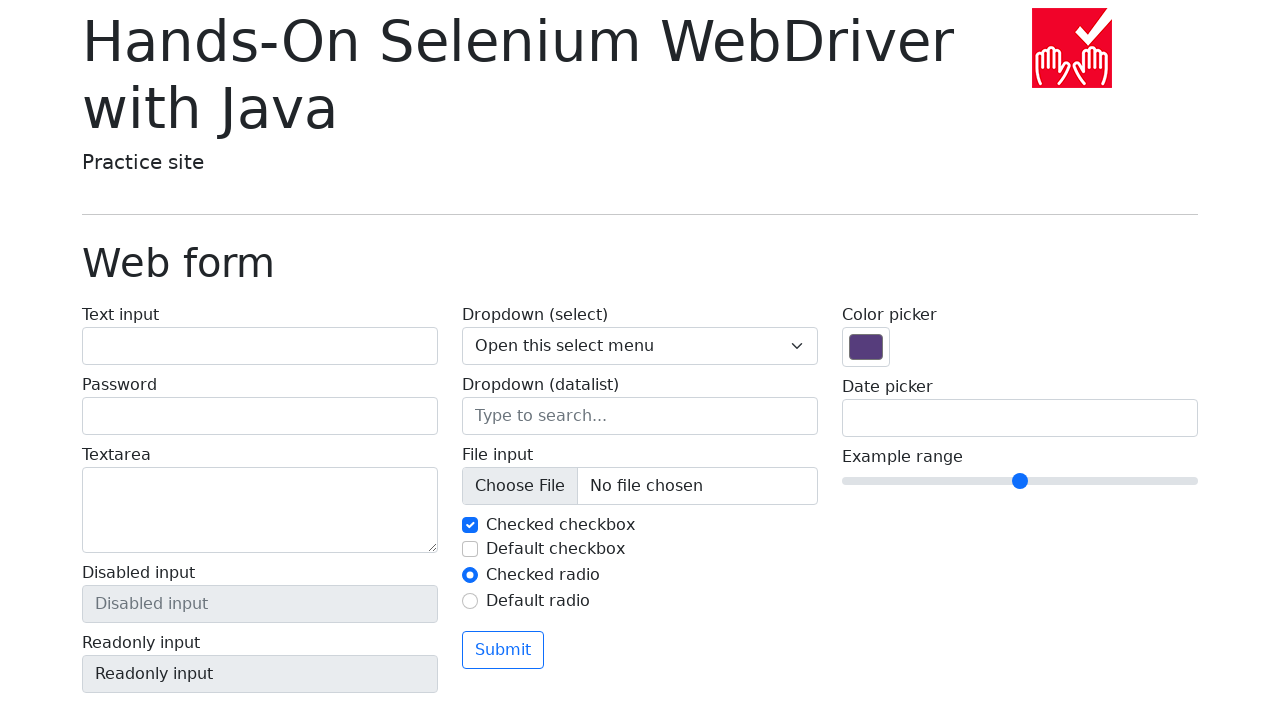

Navigated to web form page
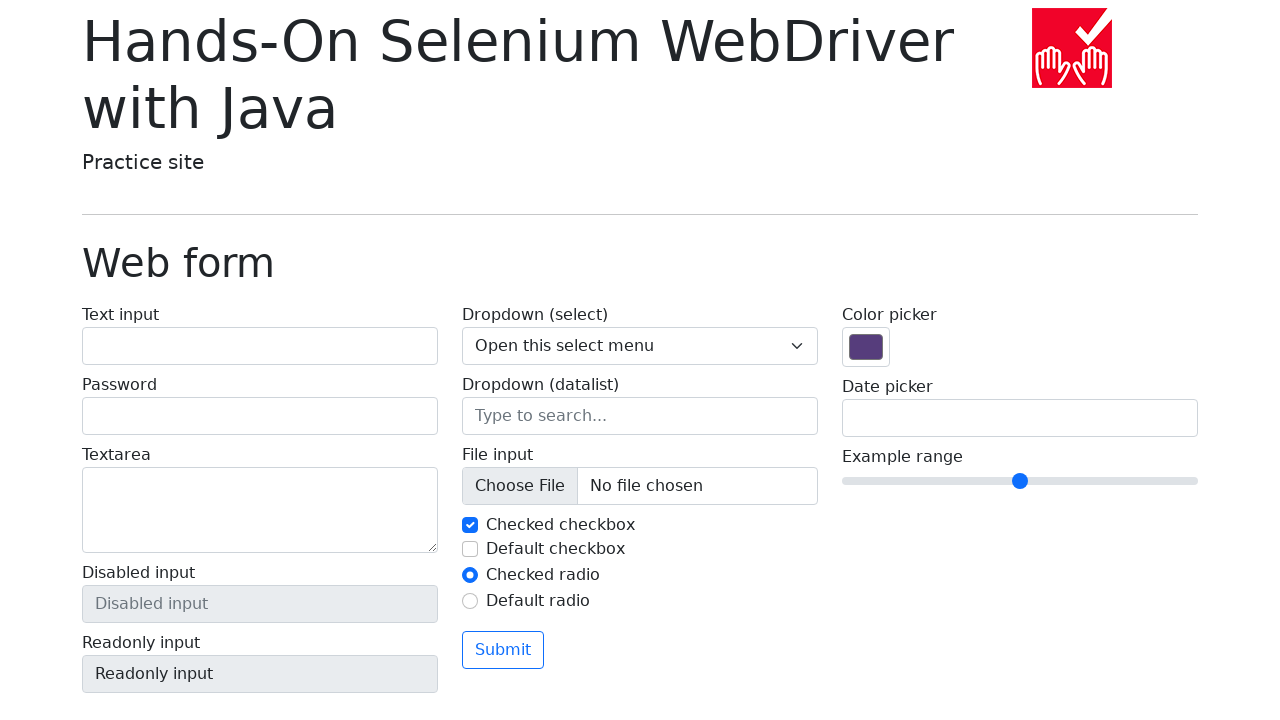

Clicked on checkbox 2 at (470, 549) on #my-check-2
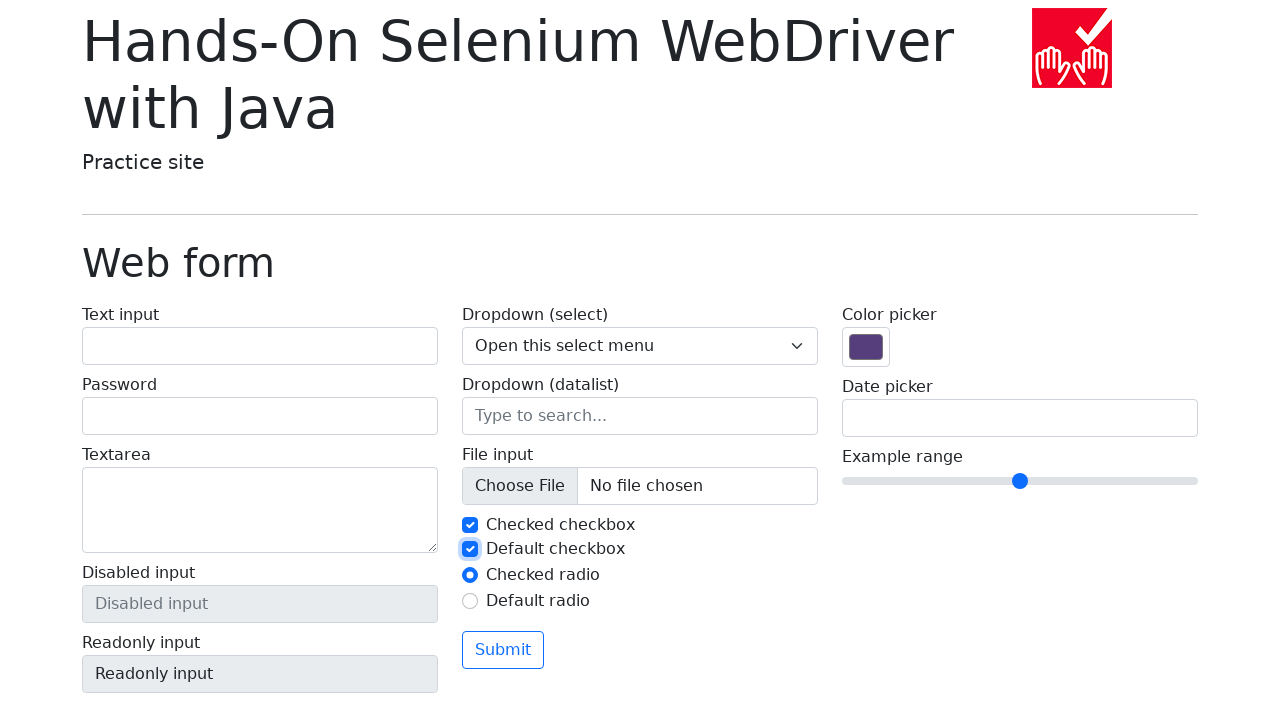

Verified checkbox 2 is selected
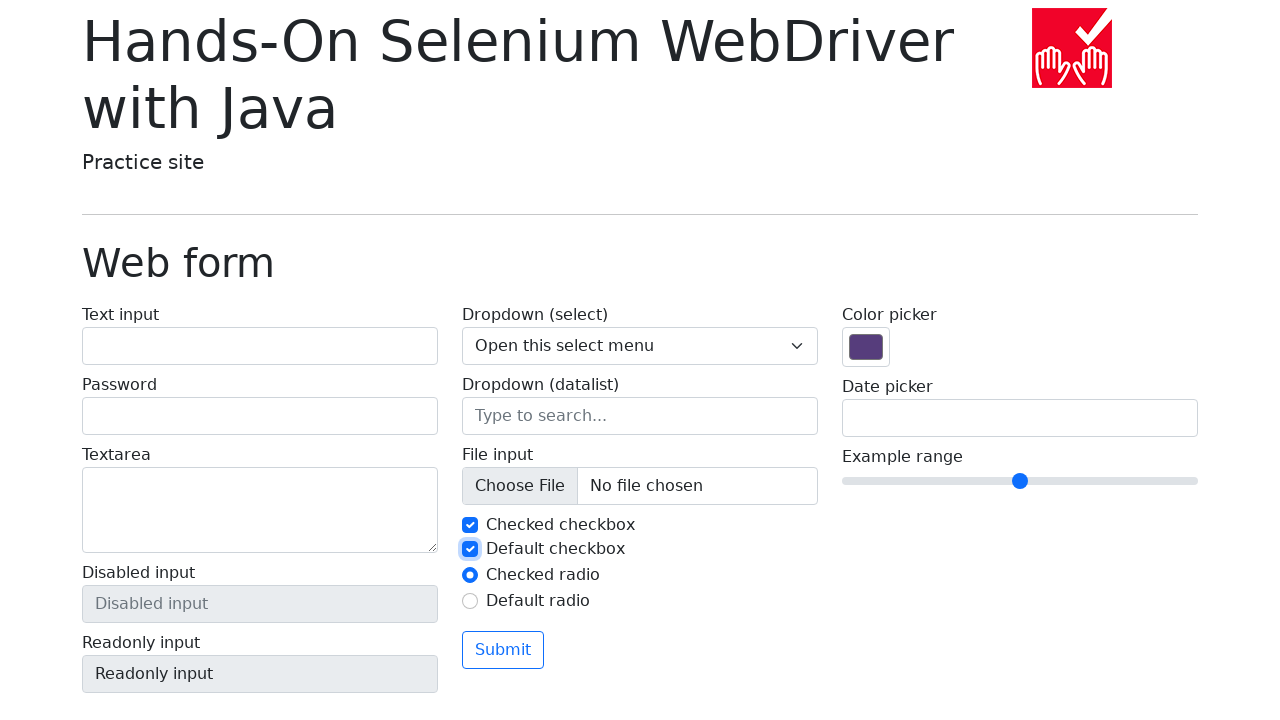

Clicked on radio button 2 at (470, 601) on #my-radio-2
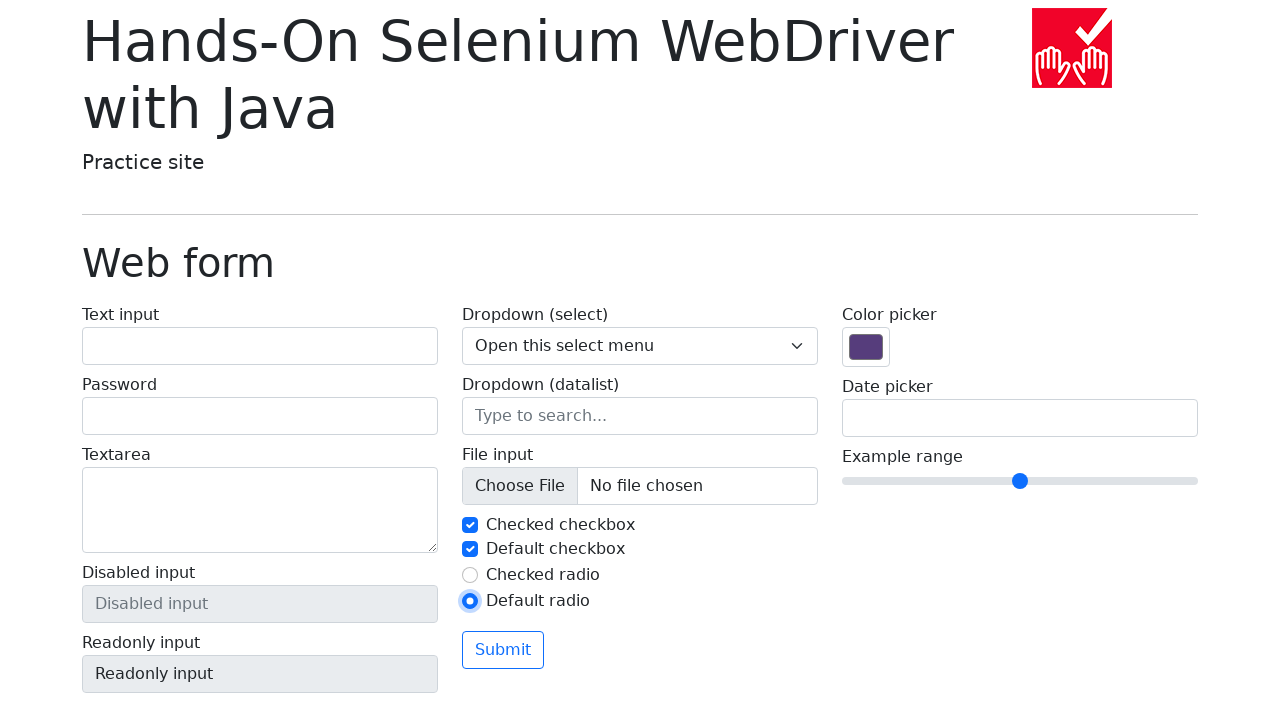

Verified radio button 2 is selected
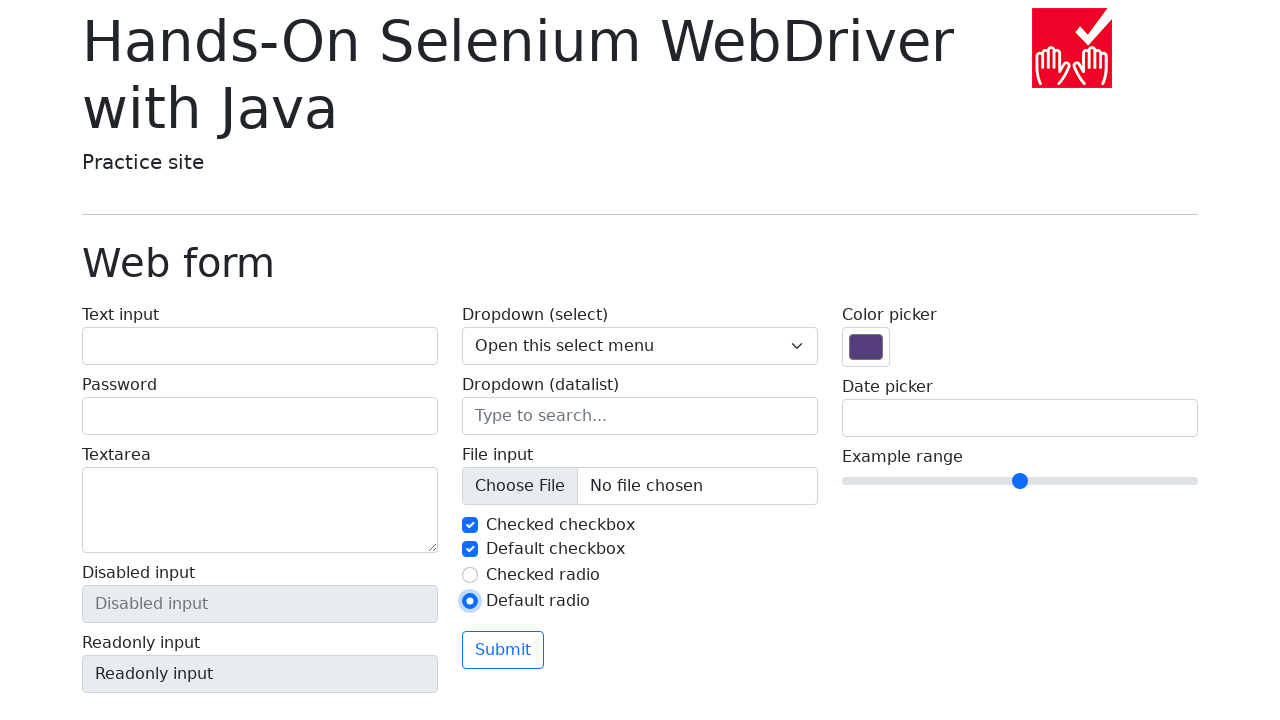

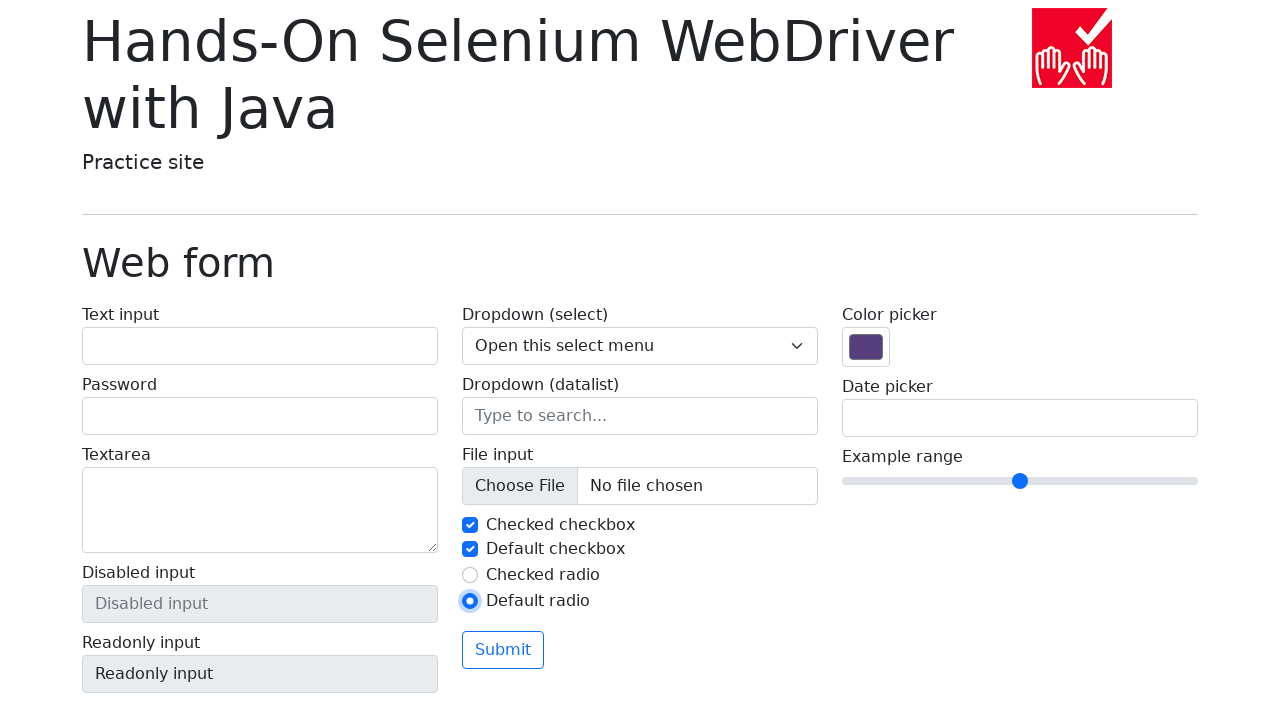